Clicks on the "Web form" link and verifies navigation to the web form page

Starting URL: https://bonigarcia.dev/selenium-webdriver-java/

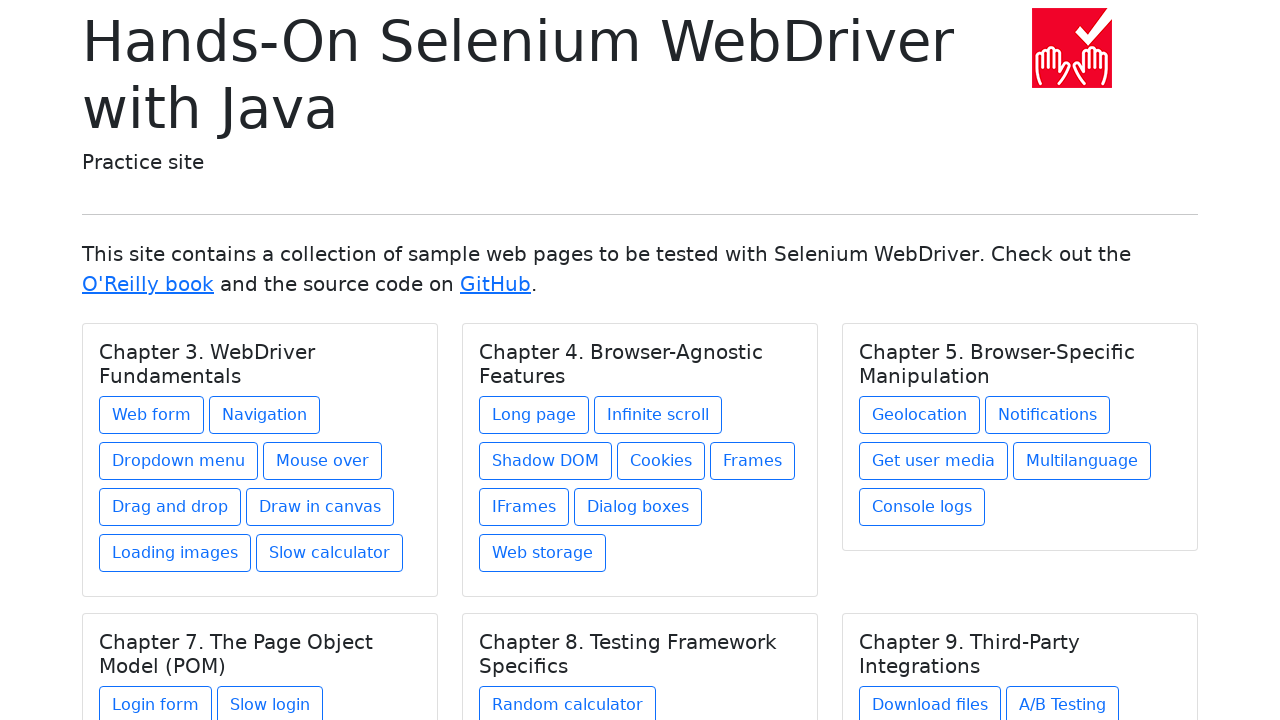

Clicked on 'Web form' link at (152, 415) on text=Web form
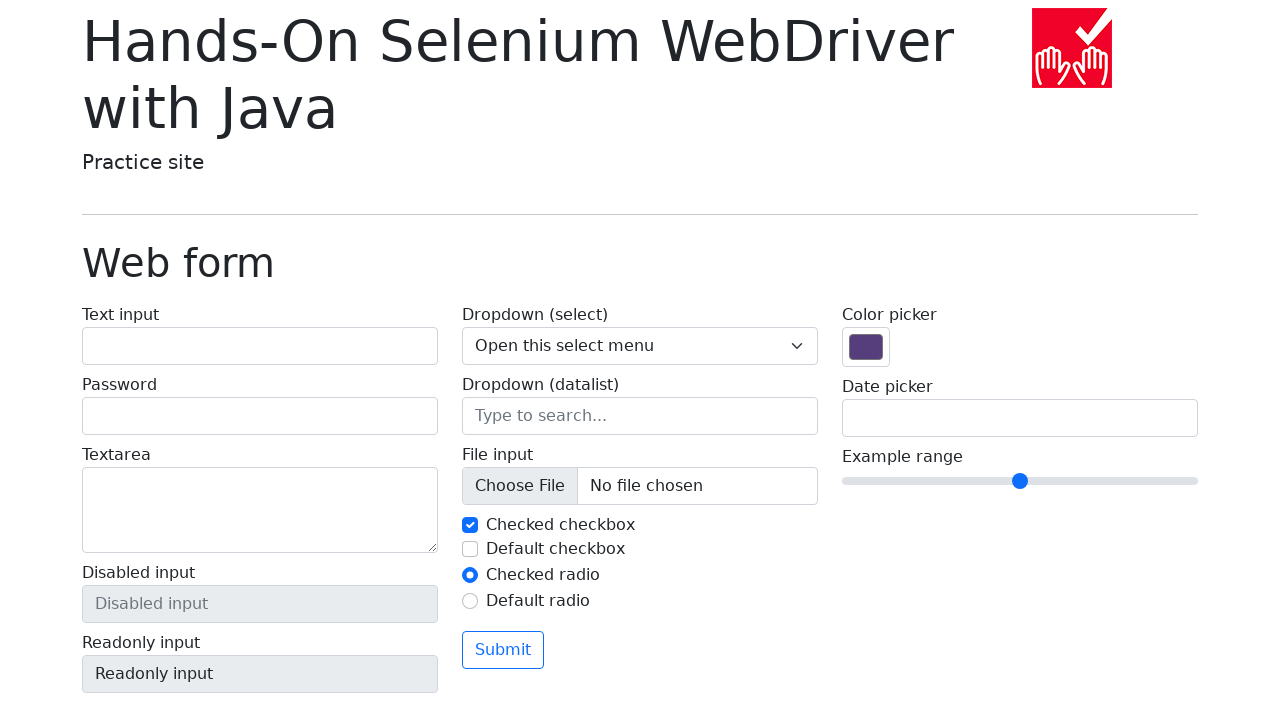

Successfully navigated to web form page
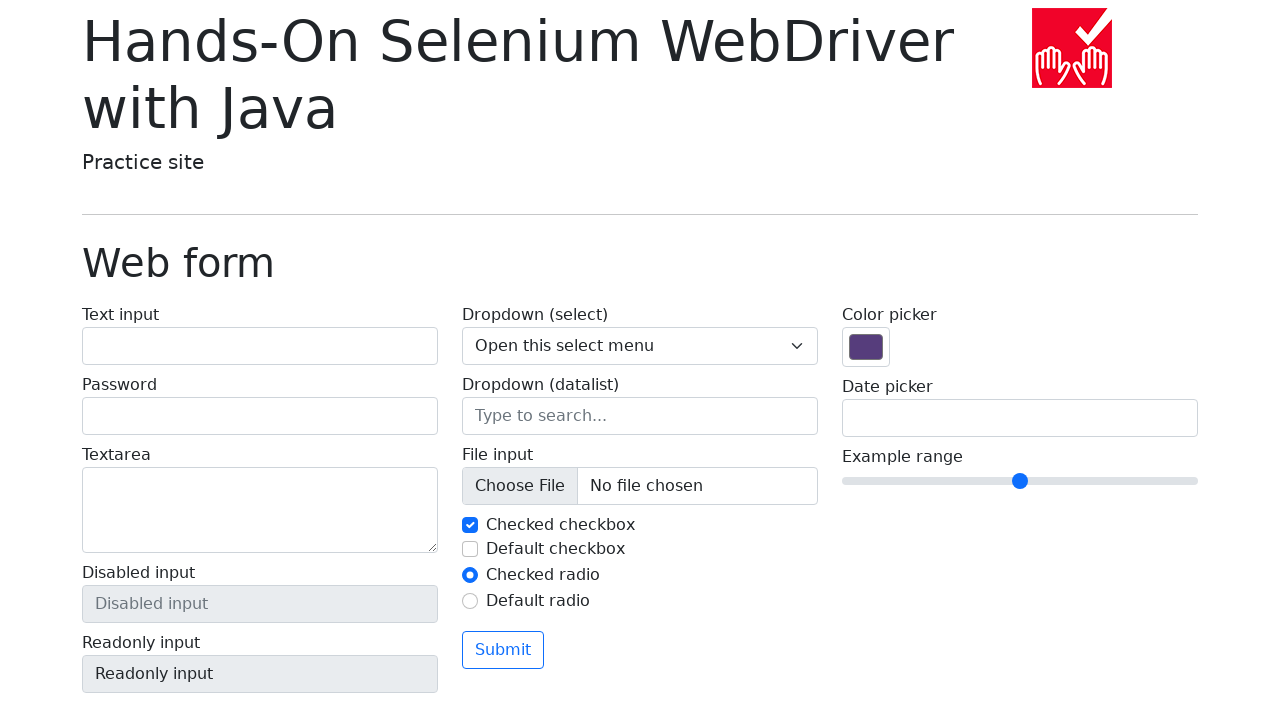

Verified page title is 'Web form'
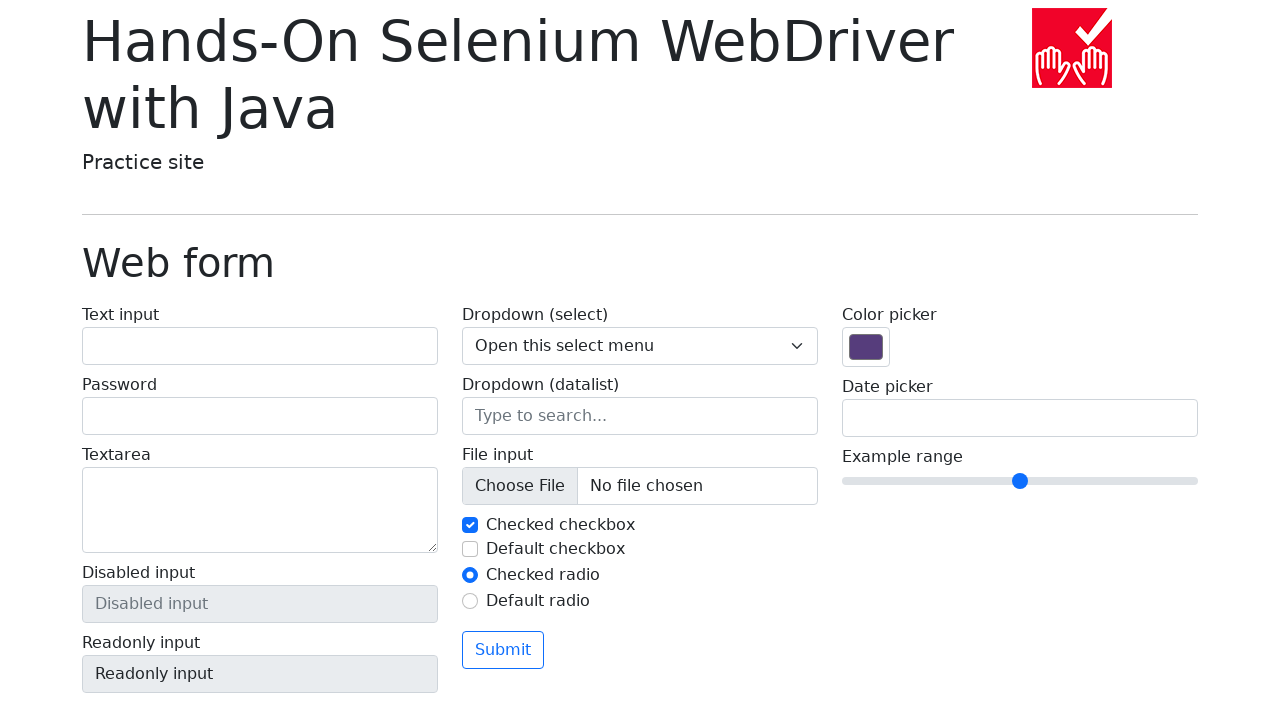

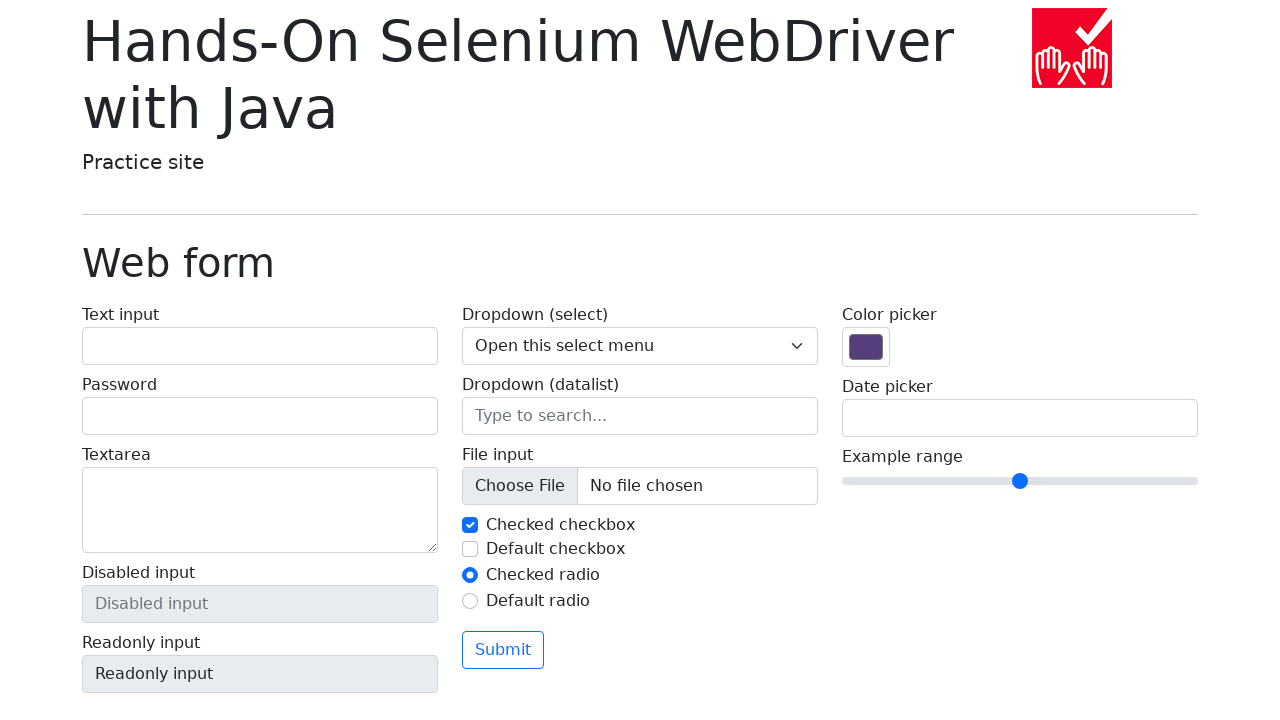